Tests JavaScript alert handling by clicking a button that triggers a delayed alert after 5 seconds, then accepting the alert dialog

Starting URL: https://demoqa.com/alerts

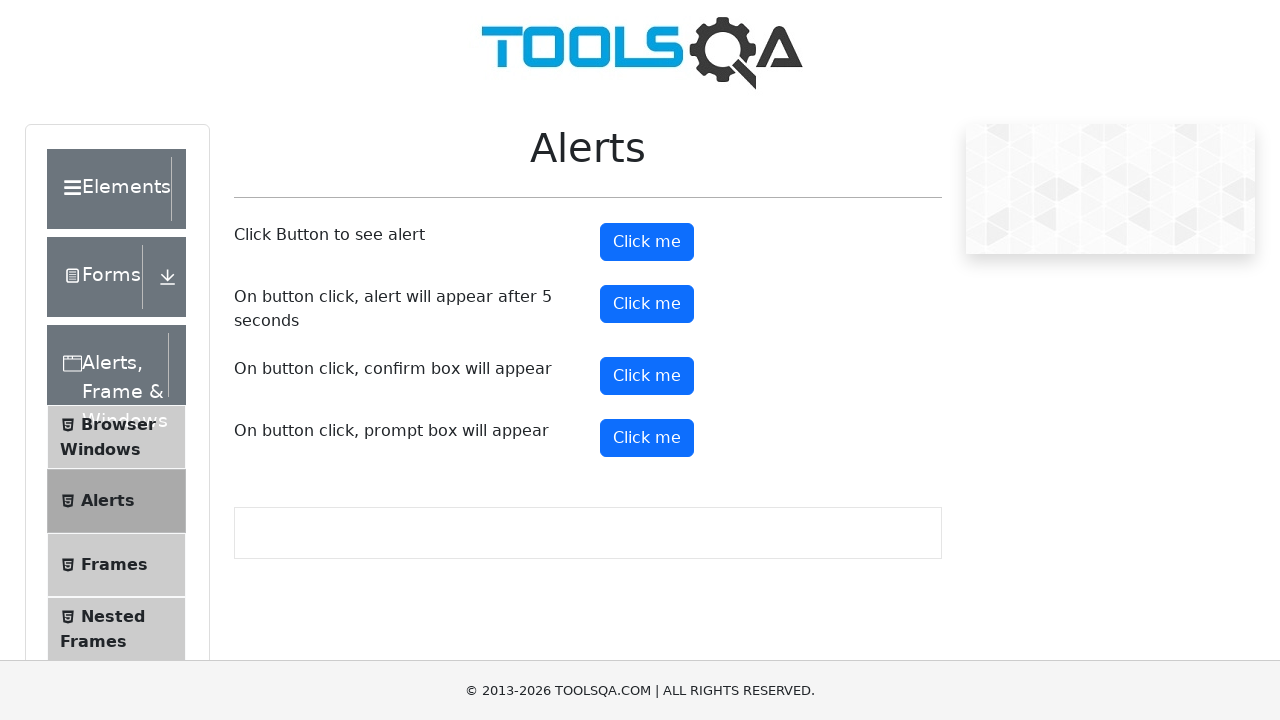

Clicked button that triggers alert after 5 seconds at (647, 304) on #timerAlertButton
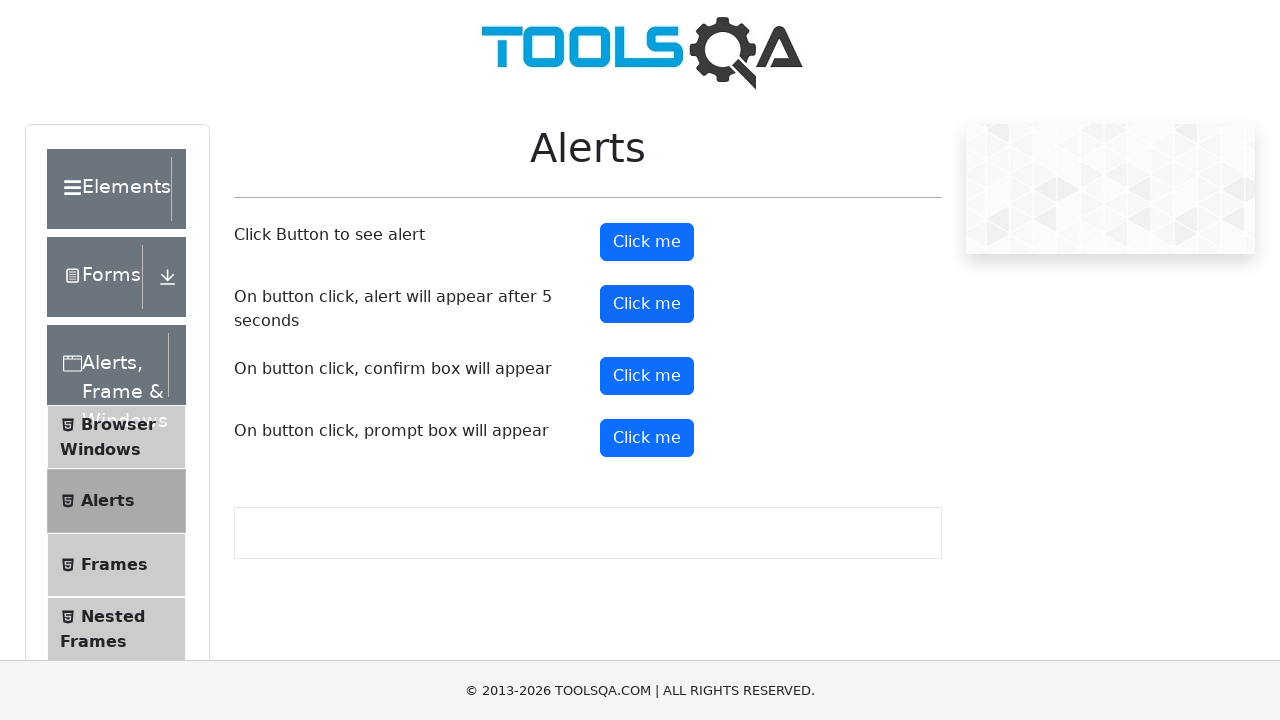

Set up dialog handler to accept alerts
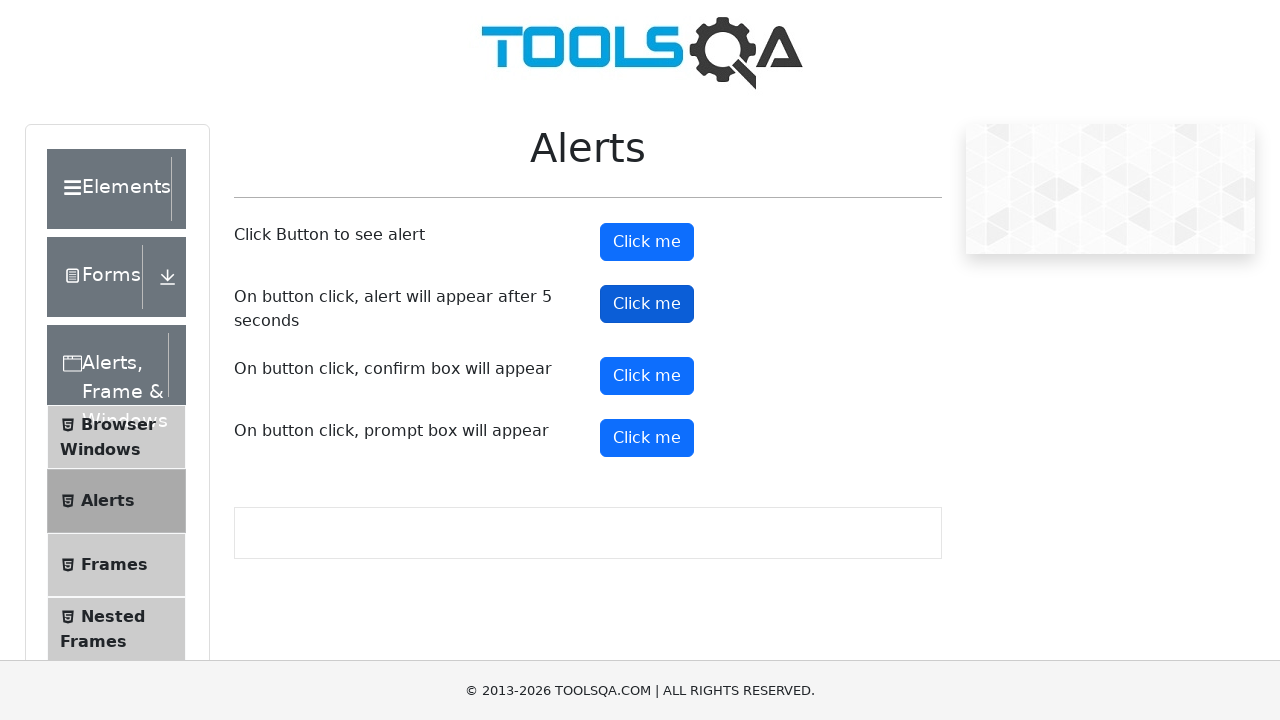

Waited 6 seconds for delayed alert to appear and be accepted
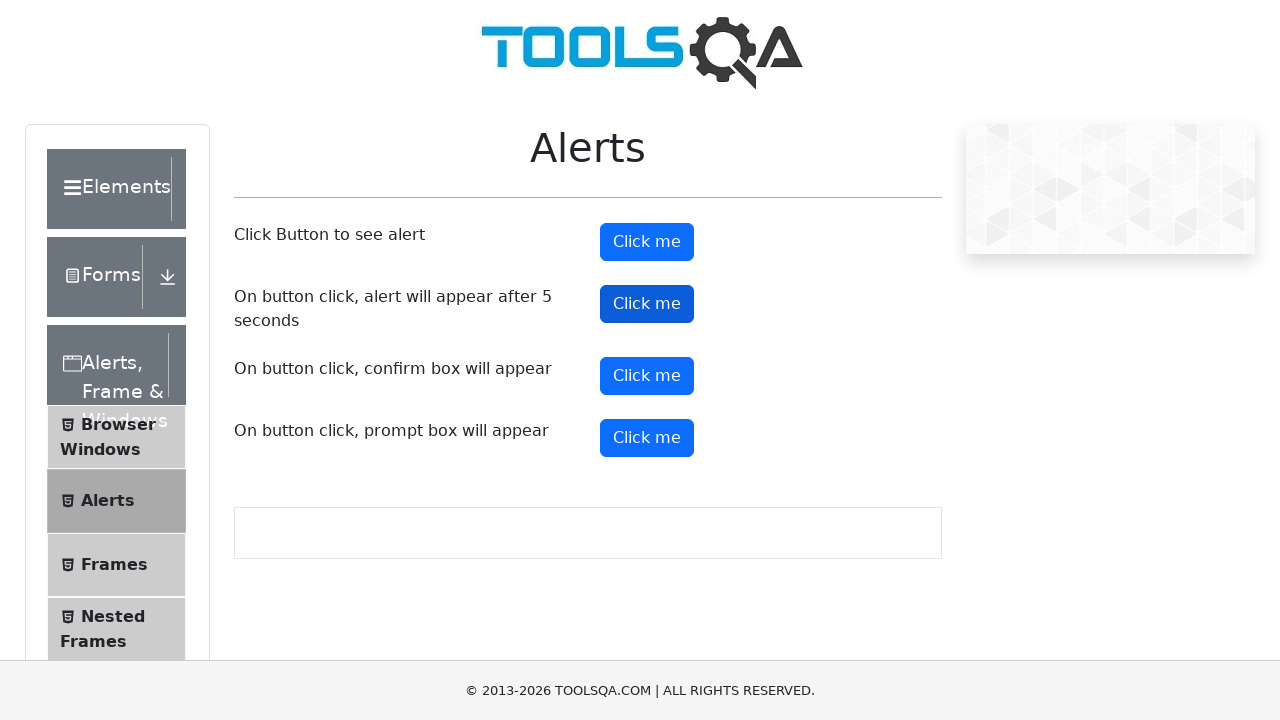

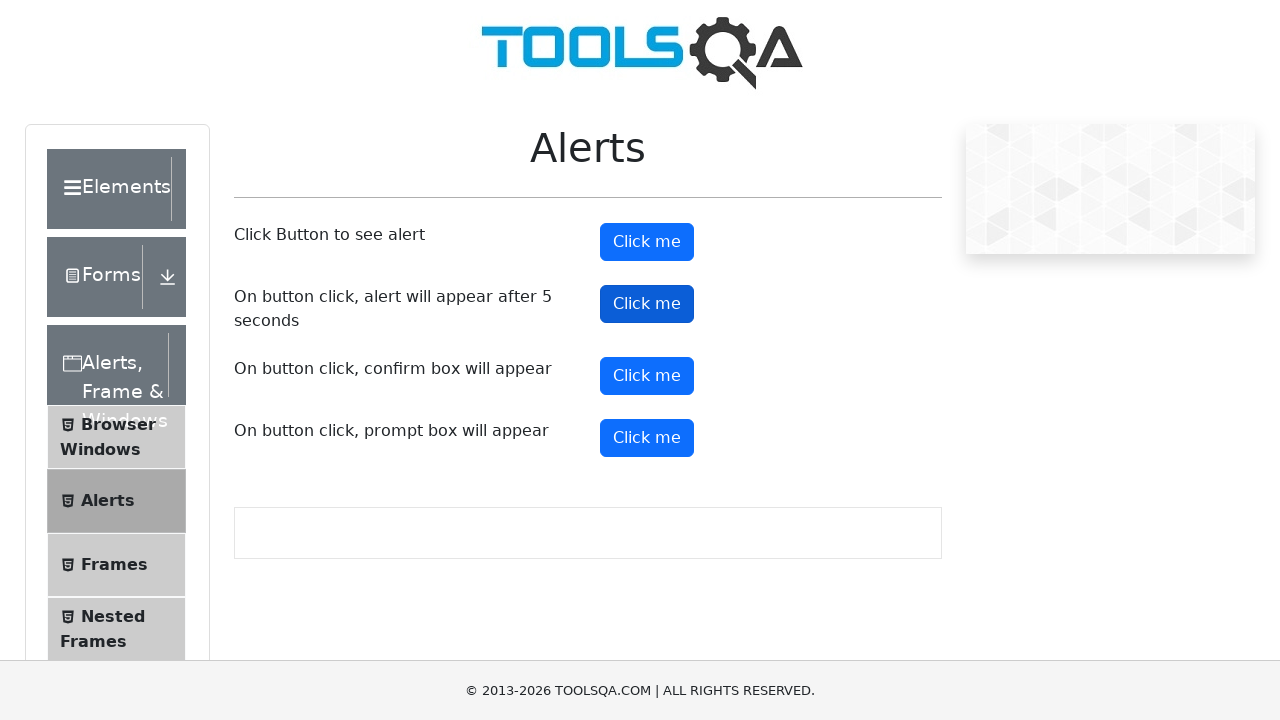